Tests window handling by clicking a link that opens a new tab, switching to that tab, and verifying the new window's title is "New Window"

Starting URL: https://the-internet.herokuapp.com/windows

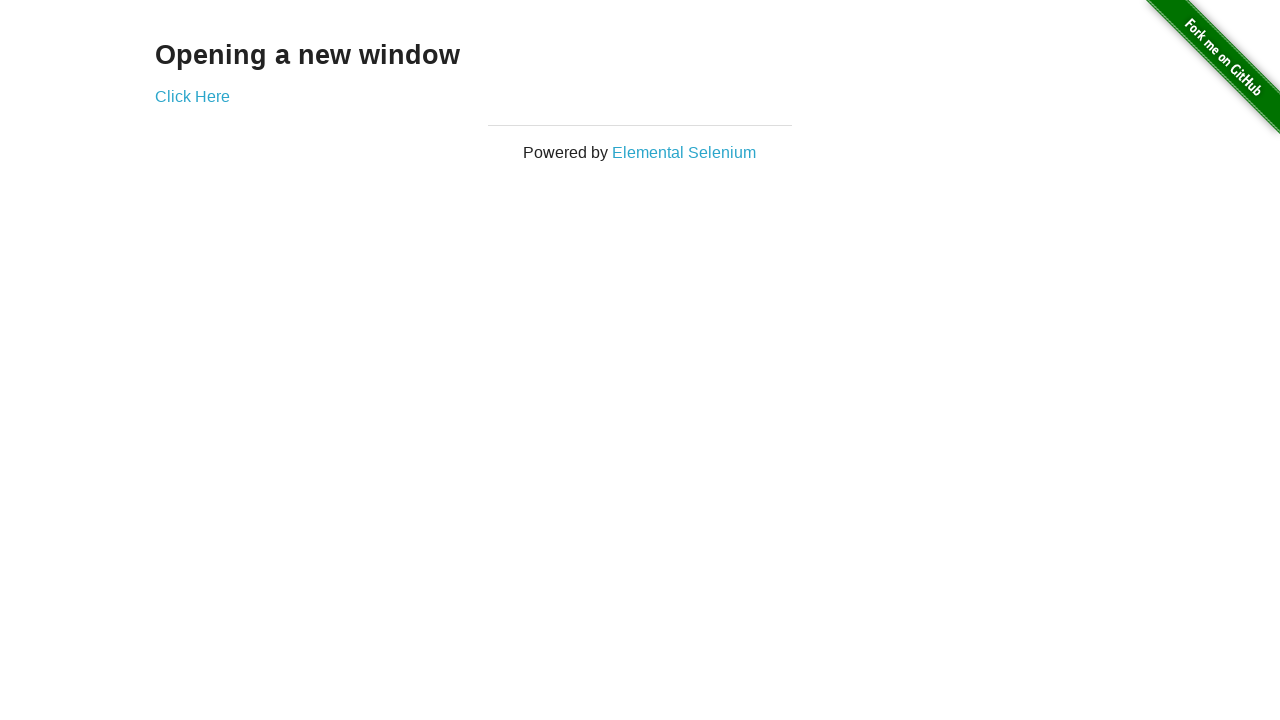

Navigated to https://the-internet.herokuapp.com/windows
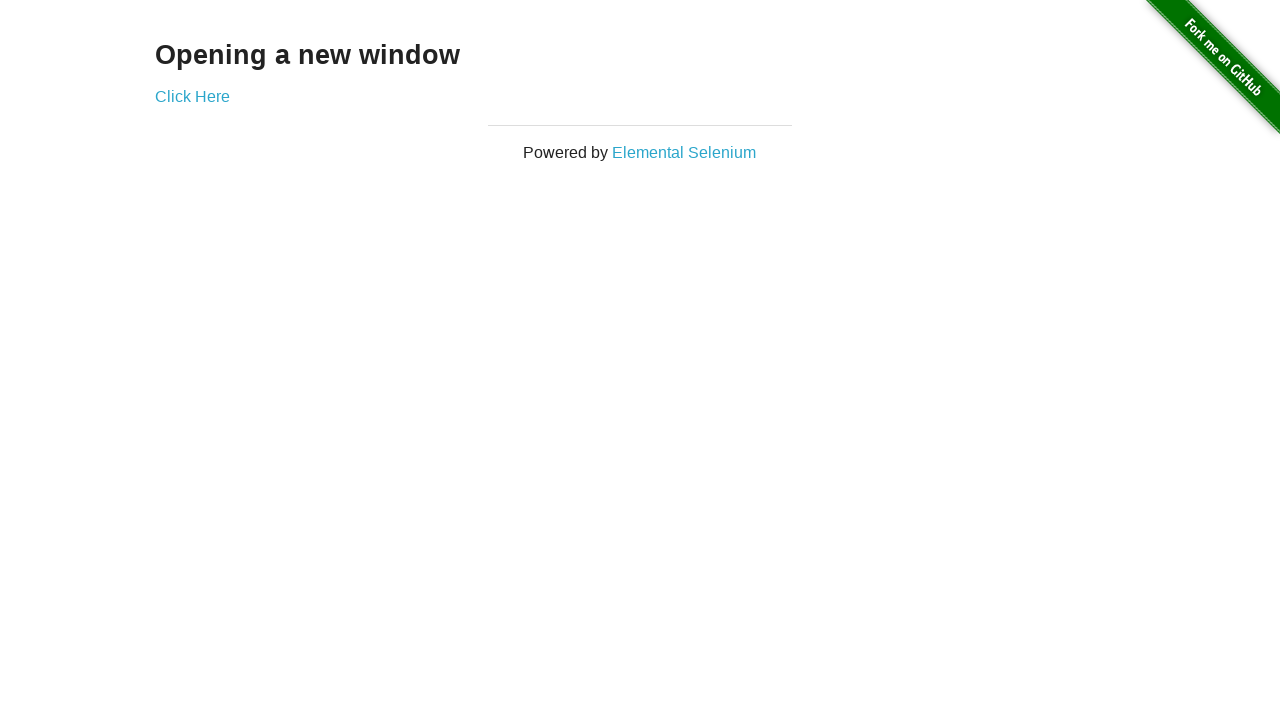

Clicked 'Click Here' link and new tab opened at (192, 96) on xpath=//*[text()='Click Here']
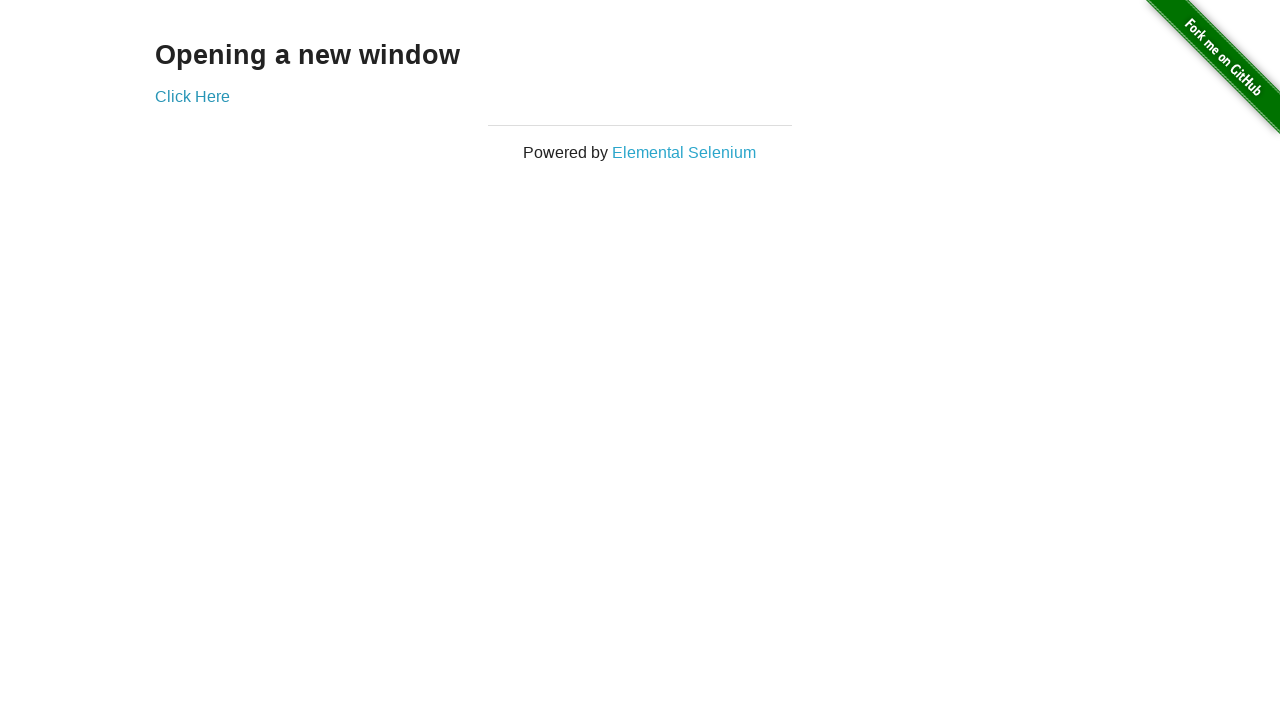

New page loaded and ready
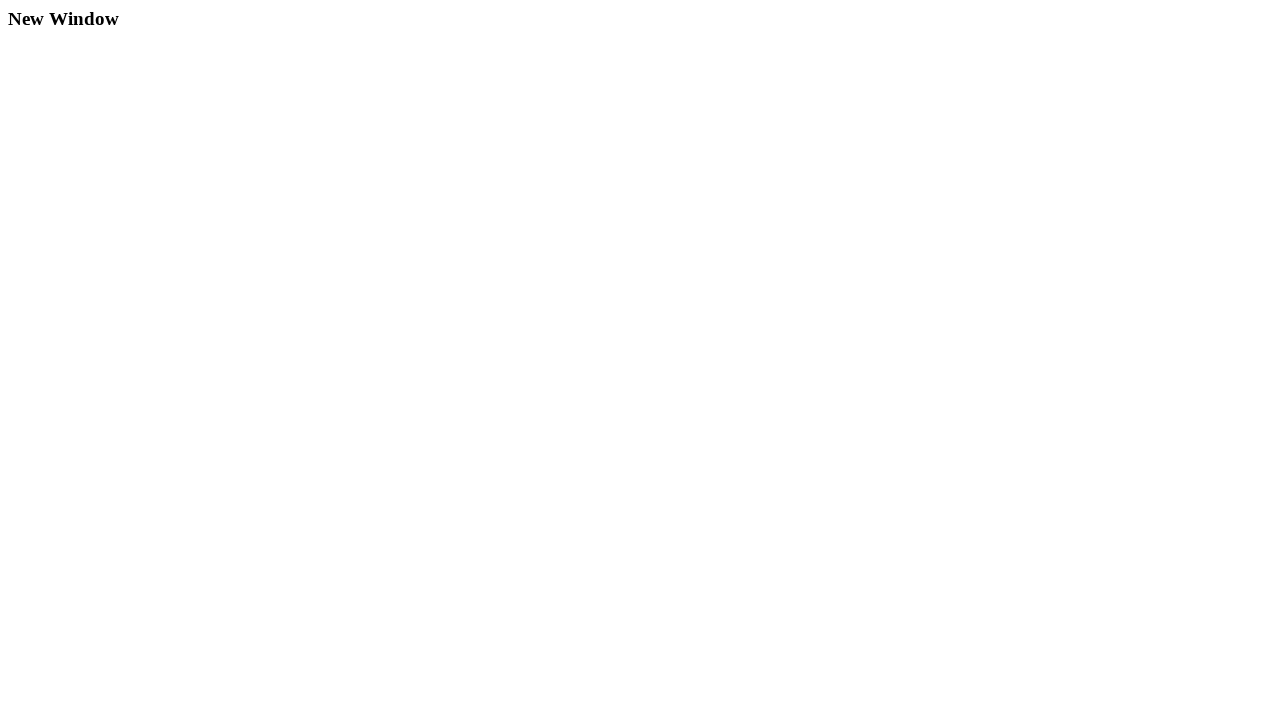

Verified new window title is 'New Window'
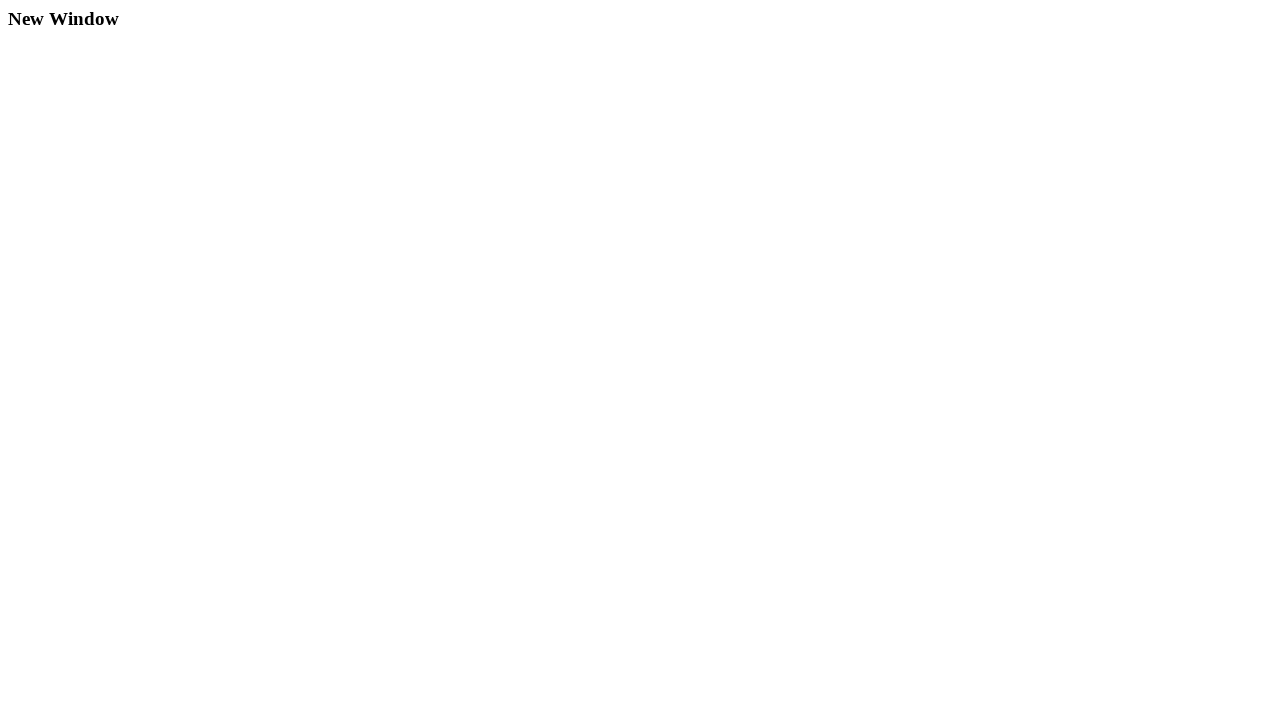

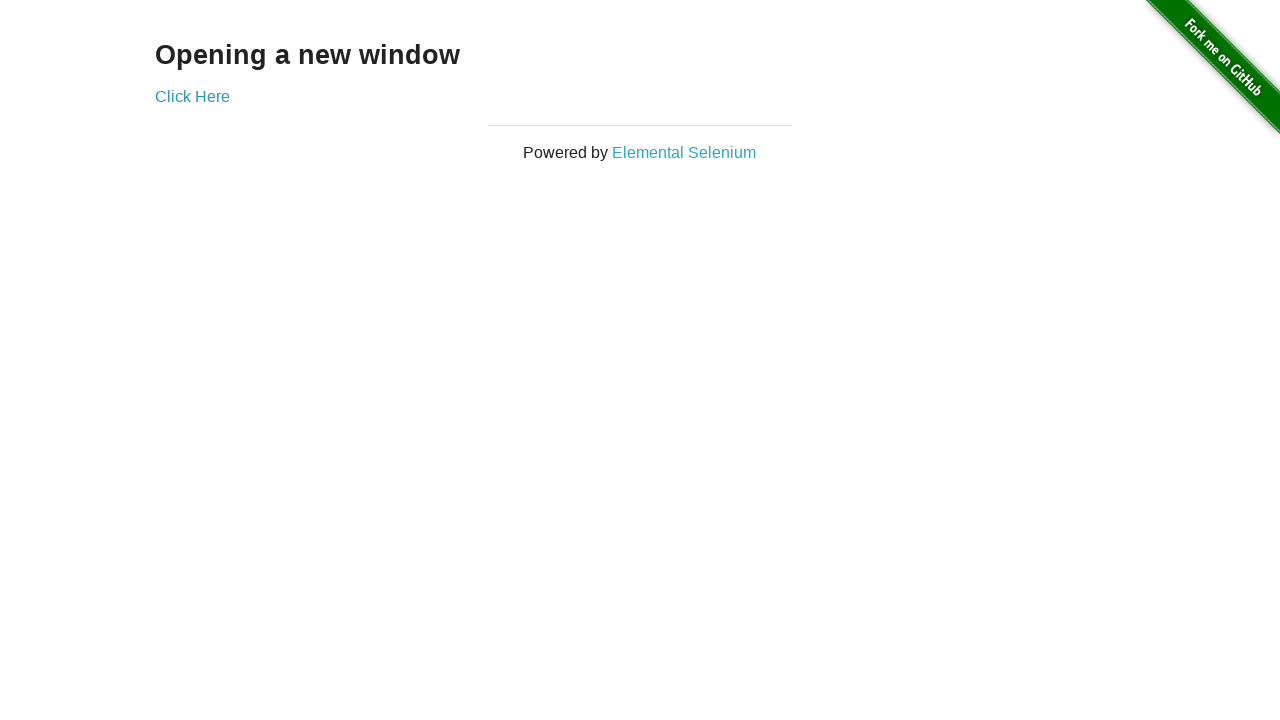